Searches for a D&D term on Roll20's compendium by entering a search query, clicking the search button, and navigating to the search result.

Starting URL: https://roll20.net/compendium/dnd5e/BookIndex/

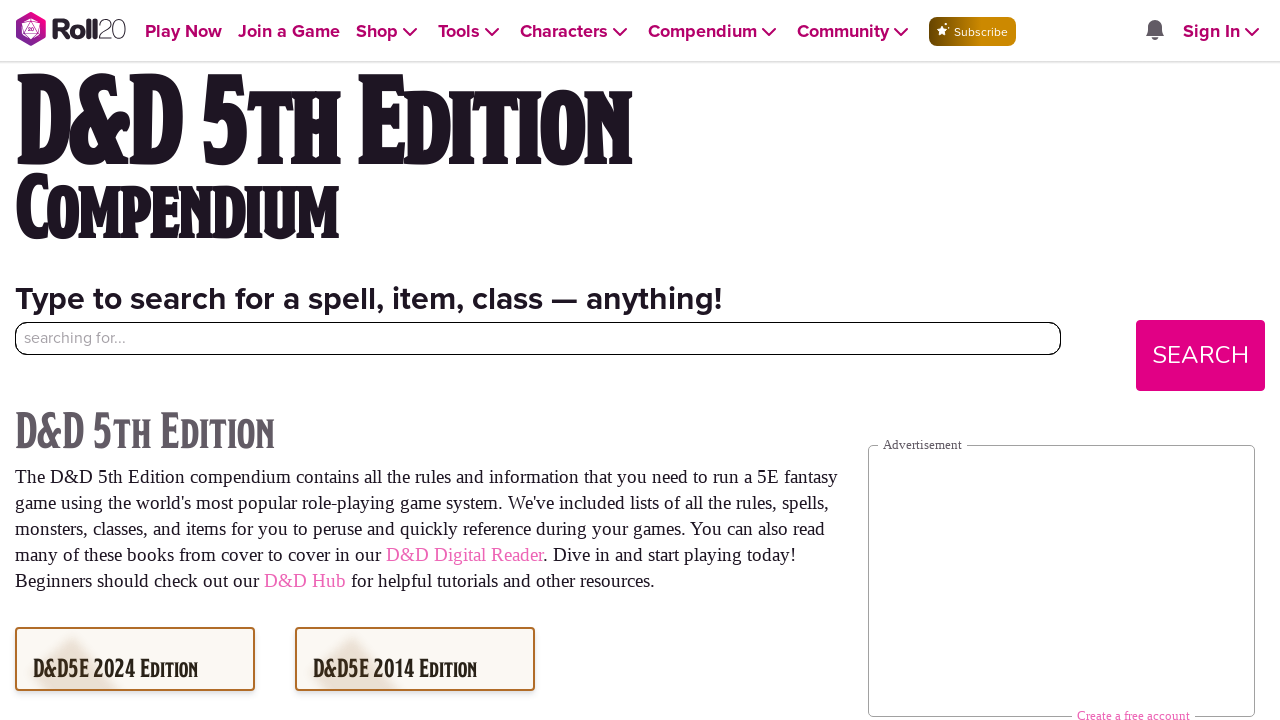

Filled search bar with 'Fireball' on #homesearch
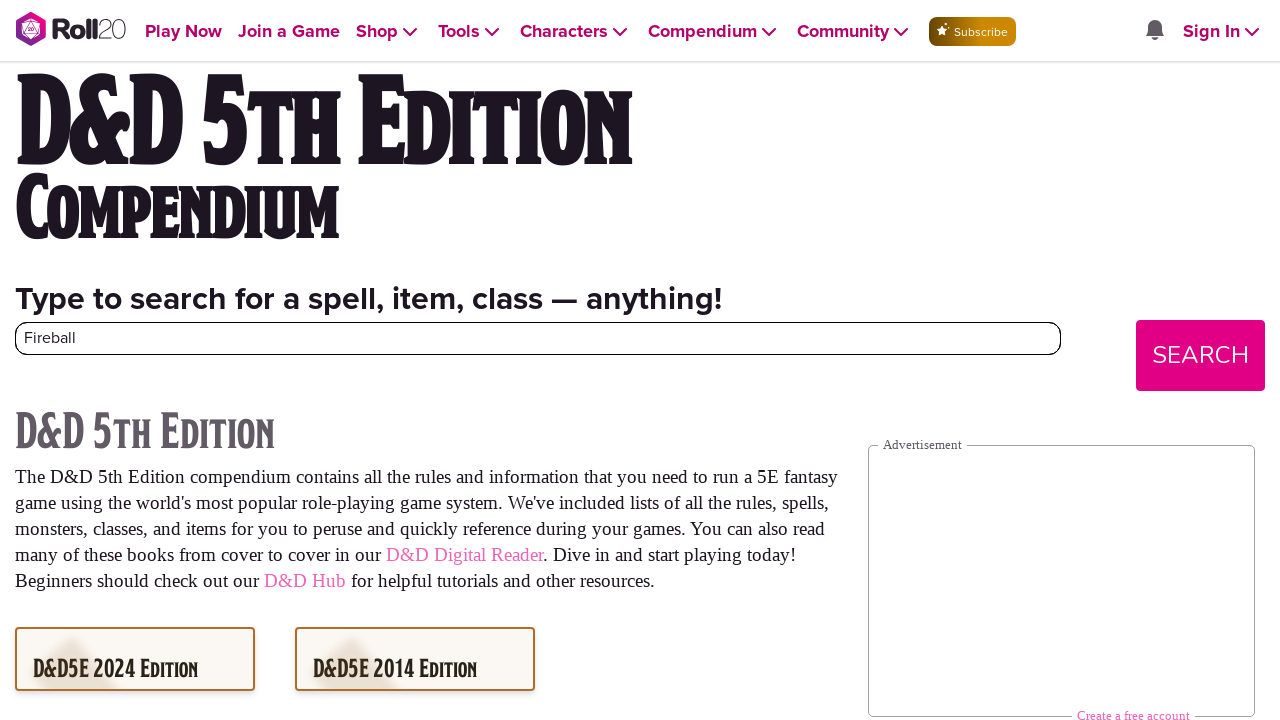

Pressed Enter to initiate search on #homesearch
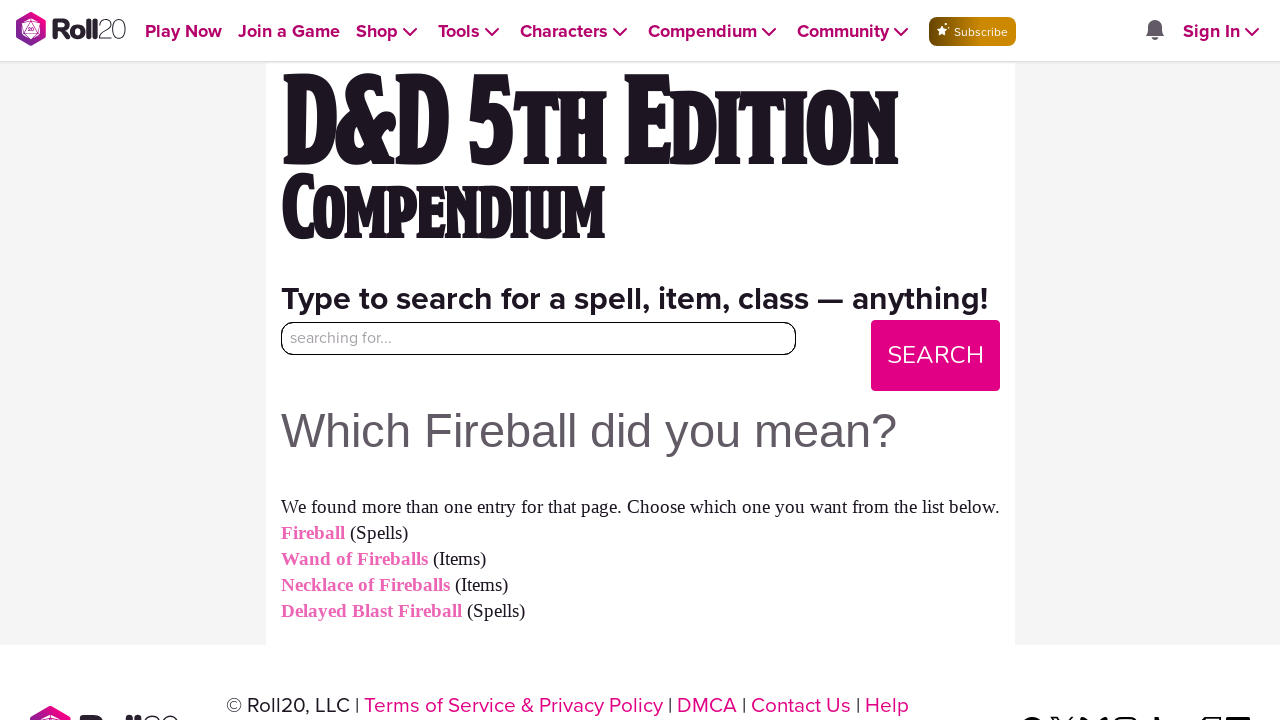

Clicked search button at (935, 355) on #homesearchbutton
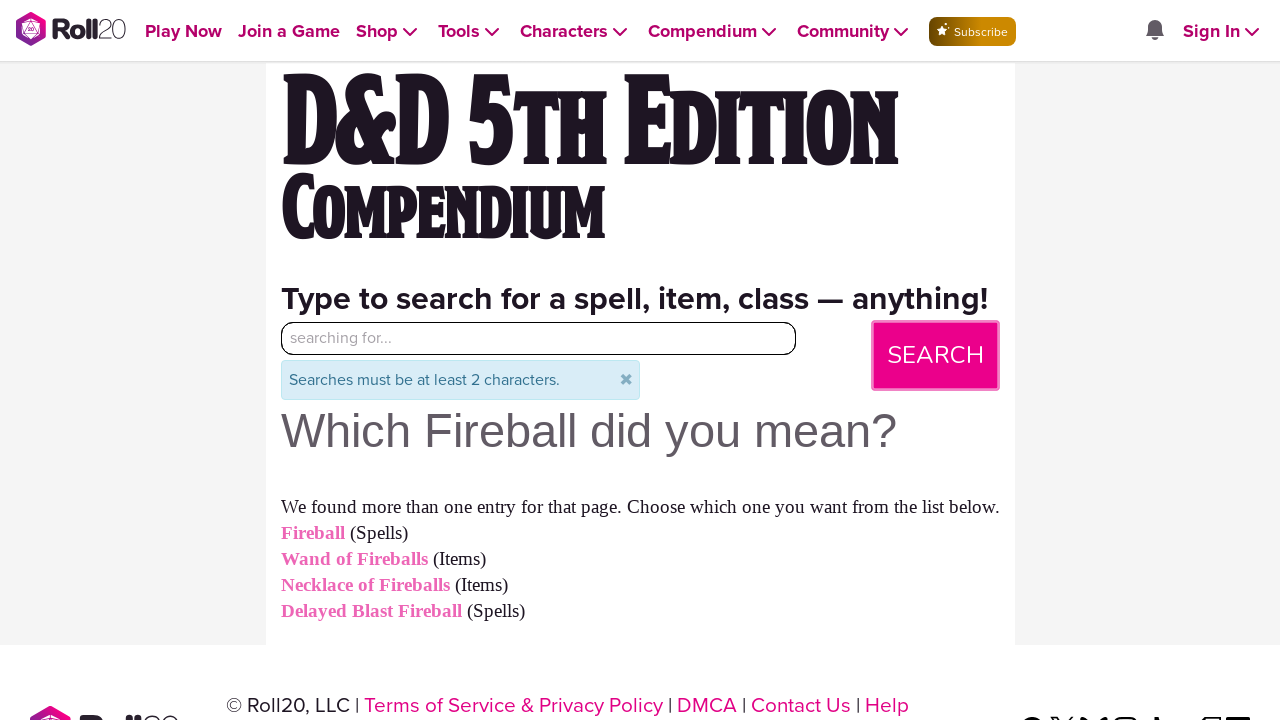

Waited 2 seconds for search results to load
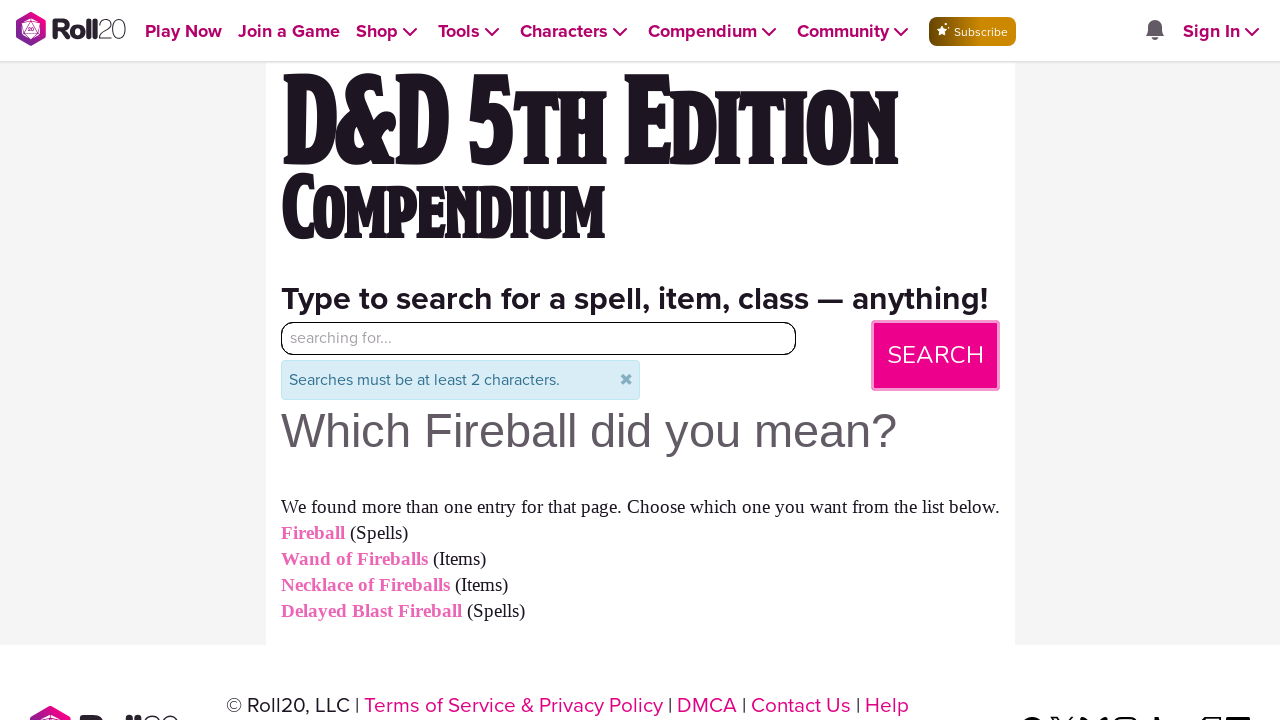

Clicked on 'Fireball' search result link at (312, 533) on a:text('Fireball')
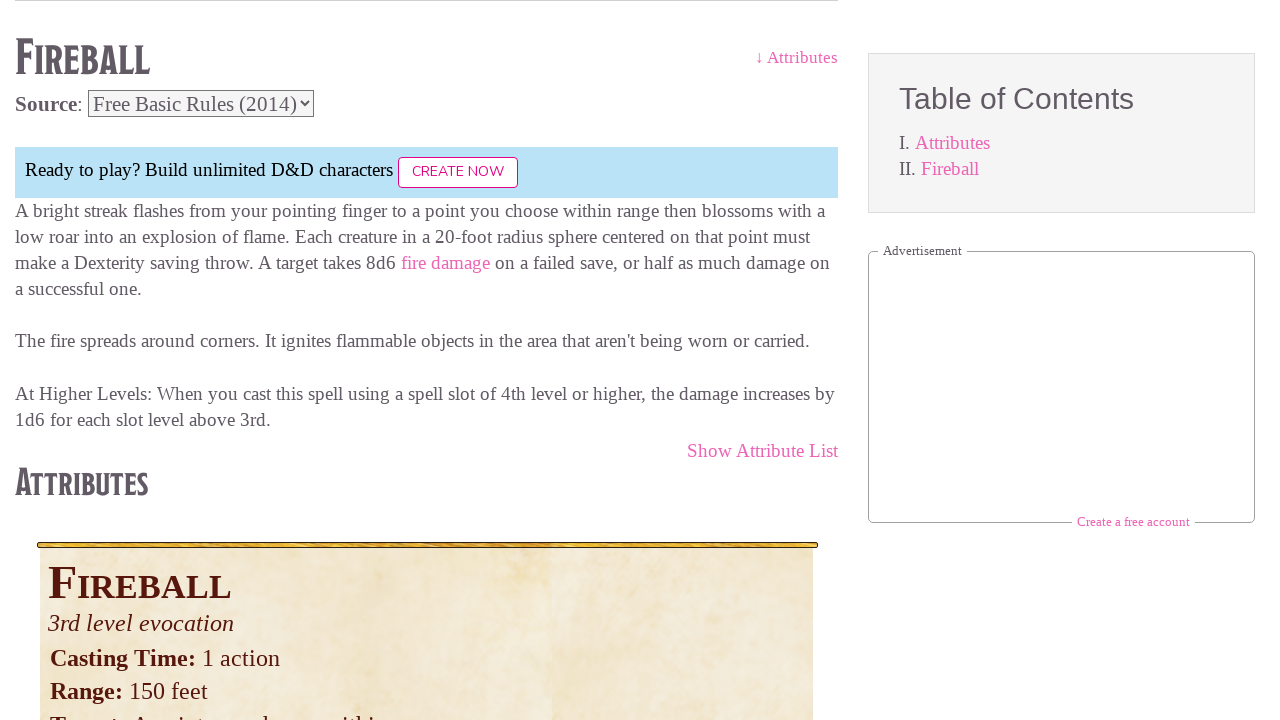

Page content loaded successfully
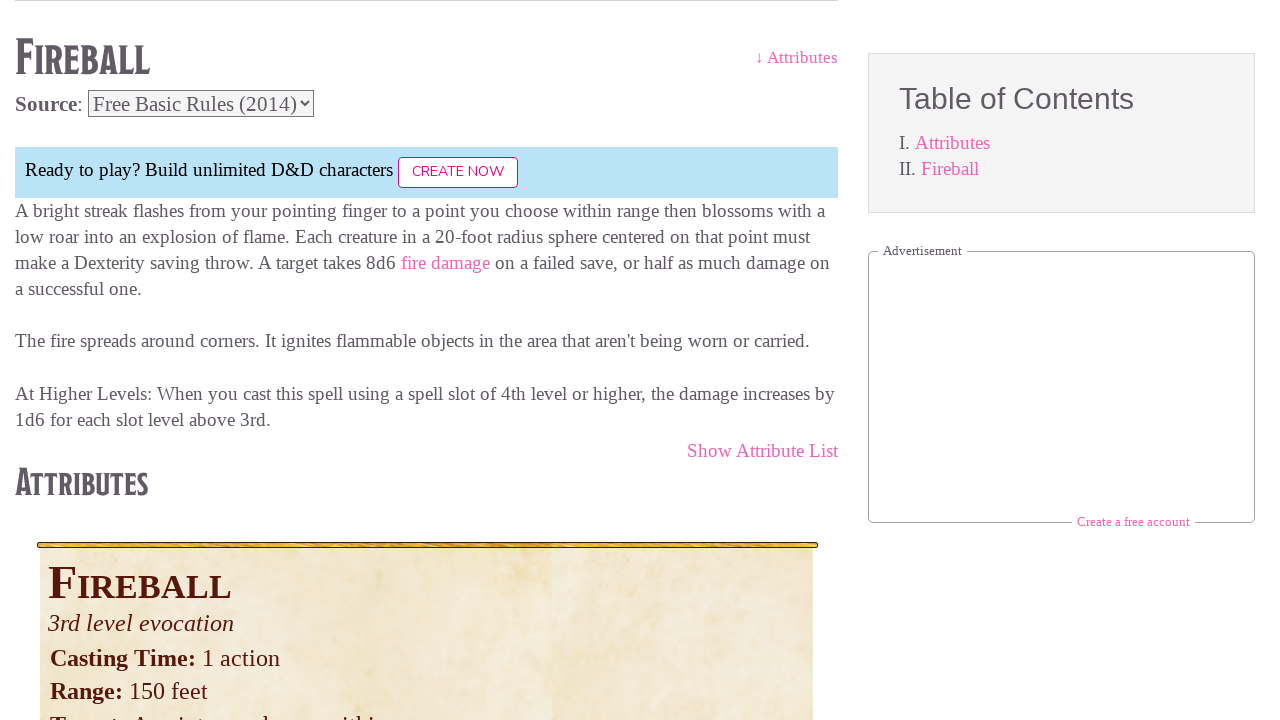

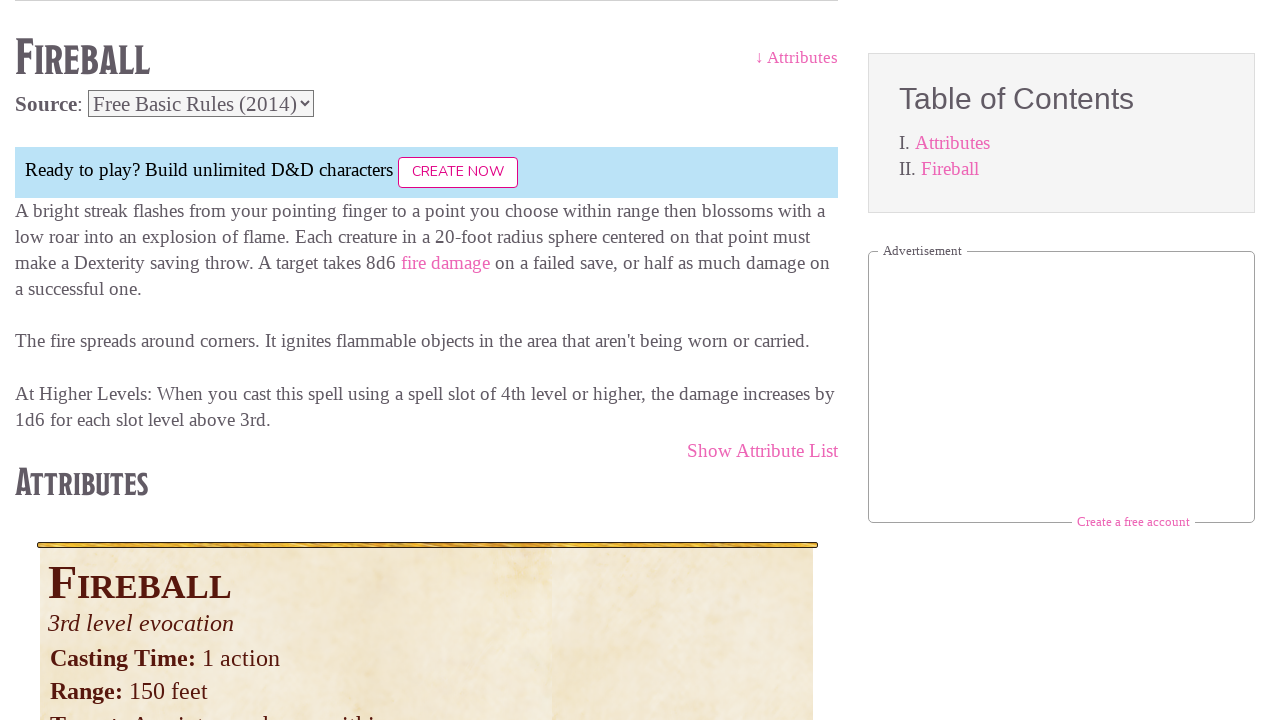